Tests page refresh functionality by capturing element values before and after a browser refresh to verify that dynamic content changes on refresh.

Starting URL: https://testpages.herokuapp.com/styled/refresh

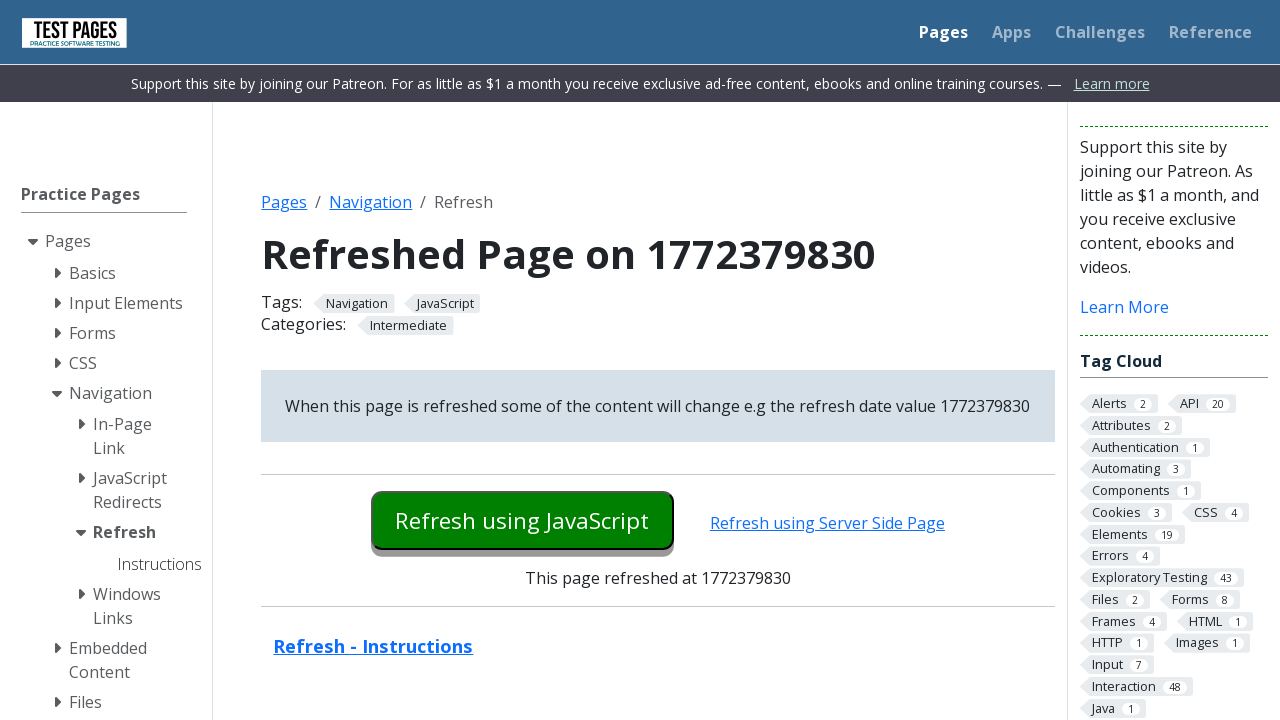

Retrieved refresh date text before page refresh
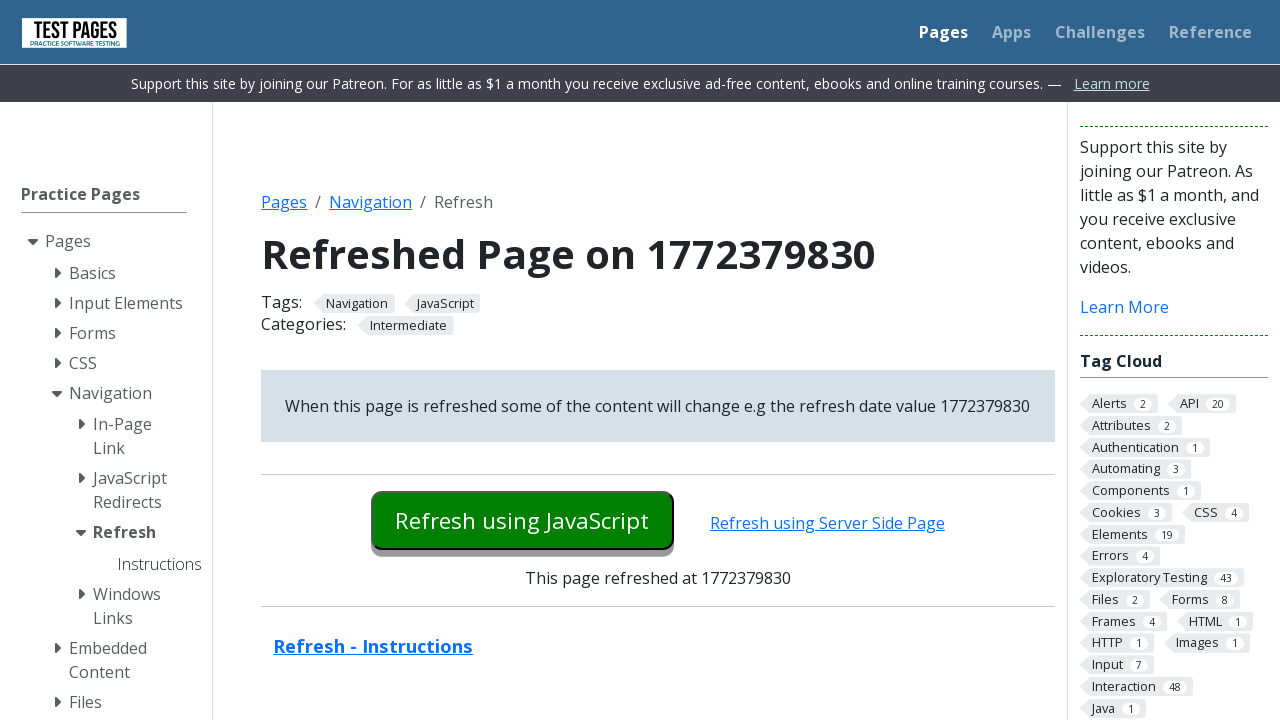

Retrieved embedded refresh date value before page refresh
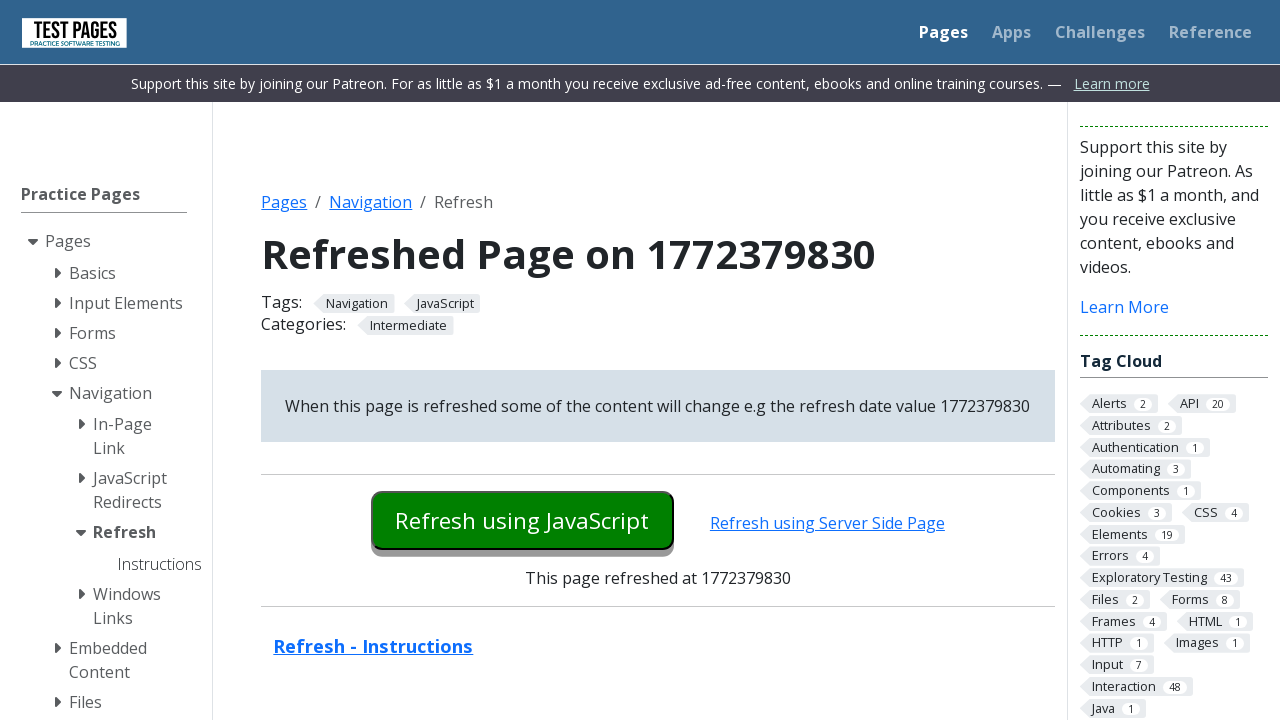

Waited 2 seconds before page refresh
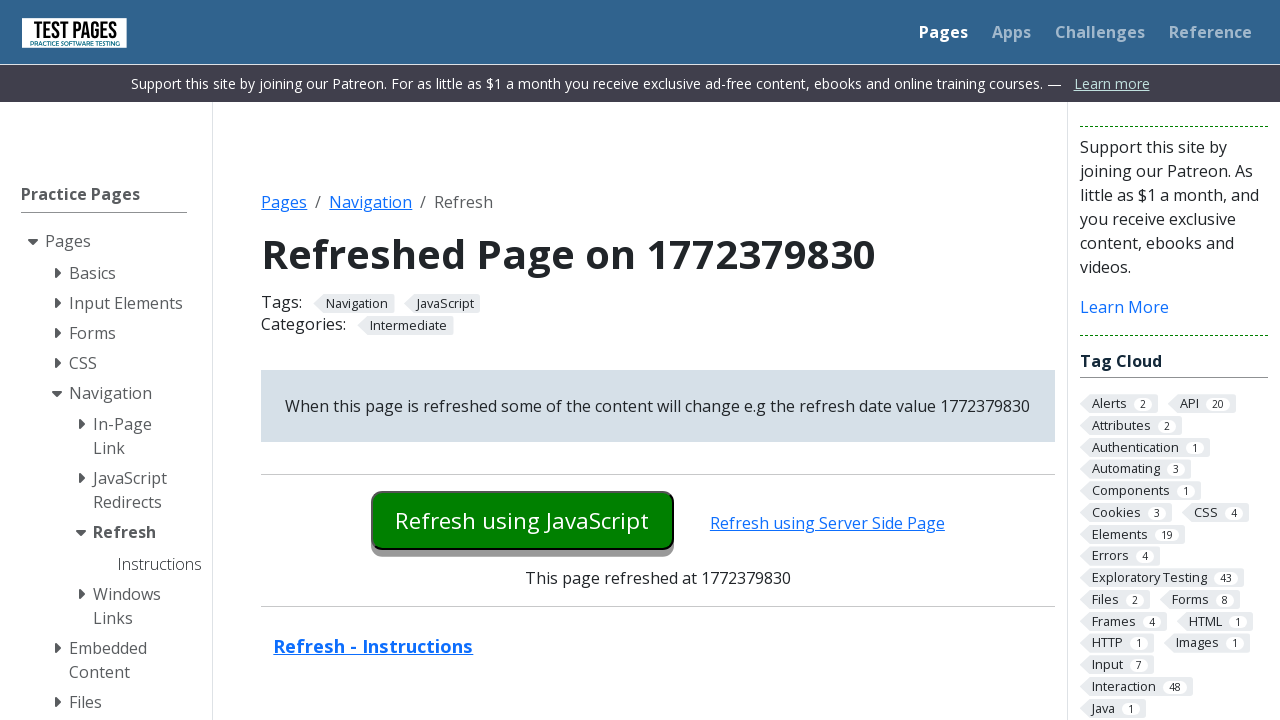

Refreshed the page to verify dynamic content changes
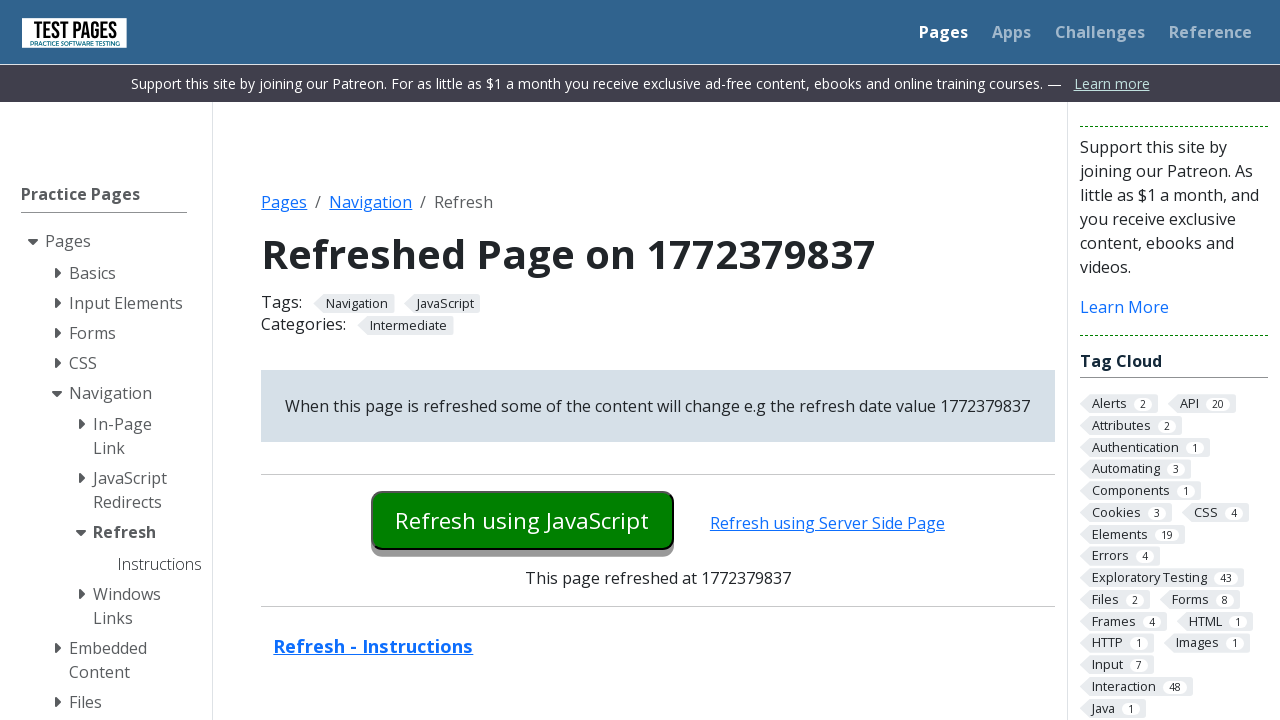

Waited for refresh date element to be visible after page refresh
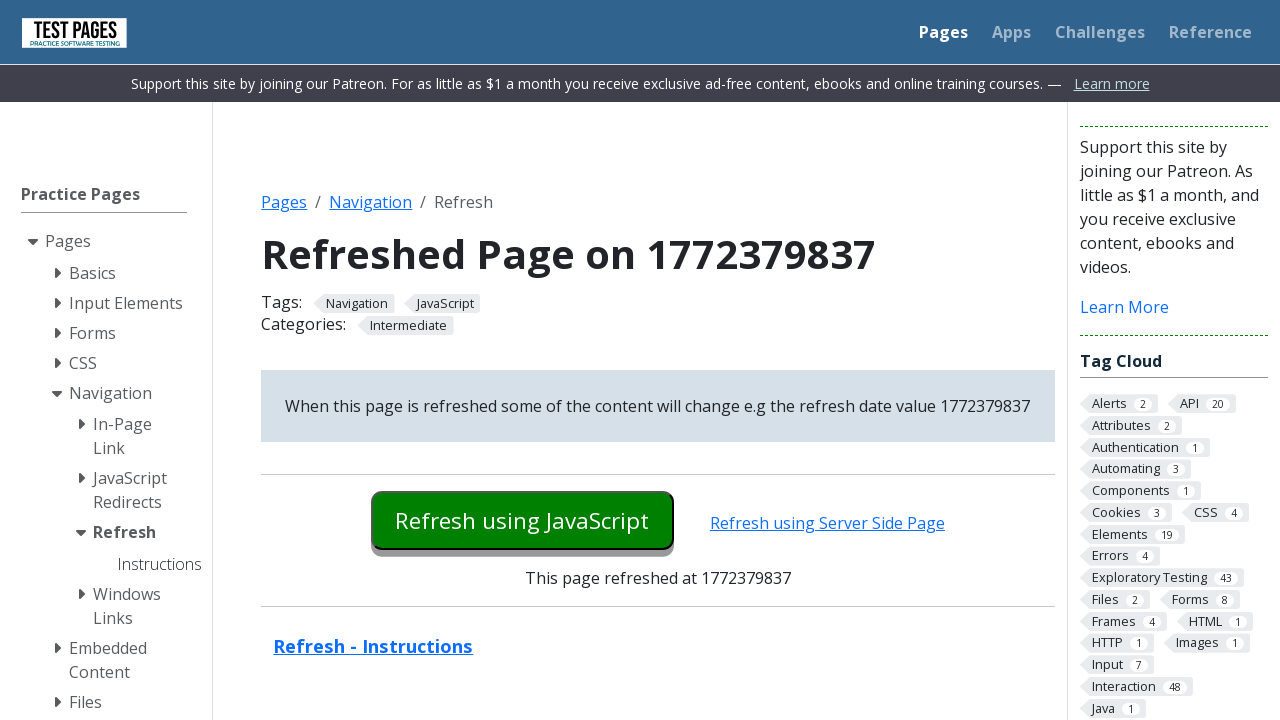

Retrieved refresh date text after page refresh
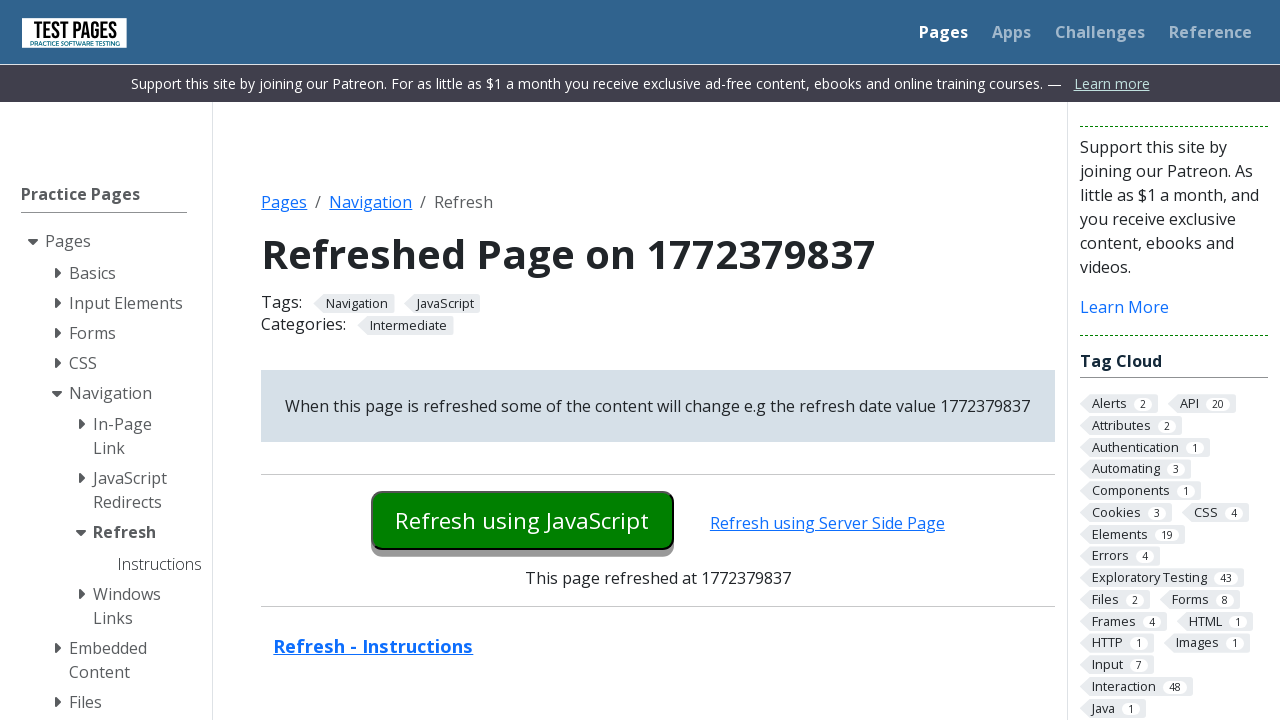

Retrieved embedded refresh date value after page refresh
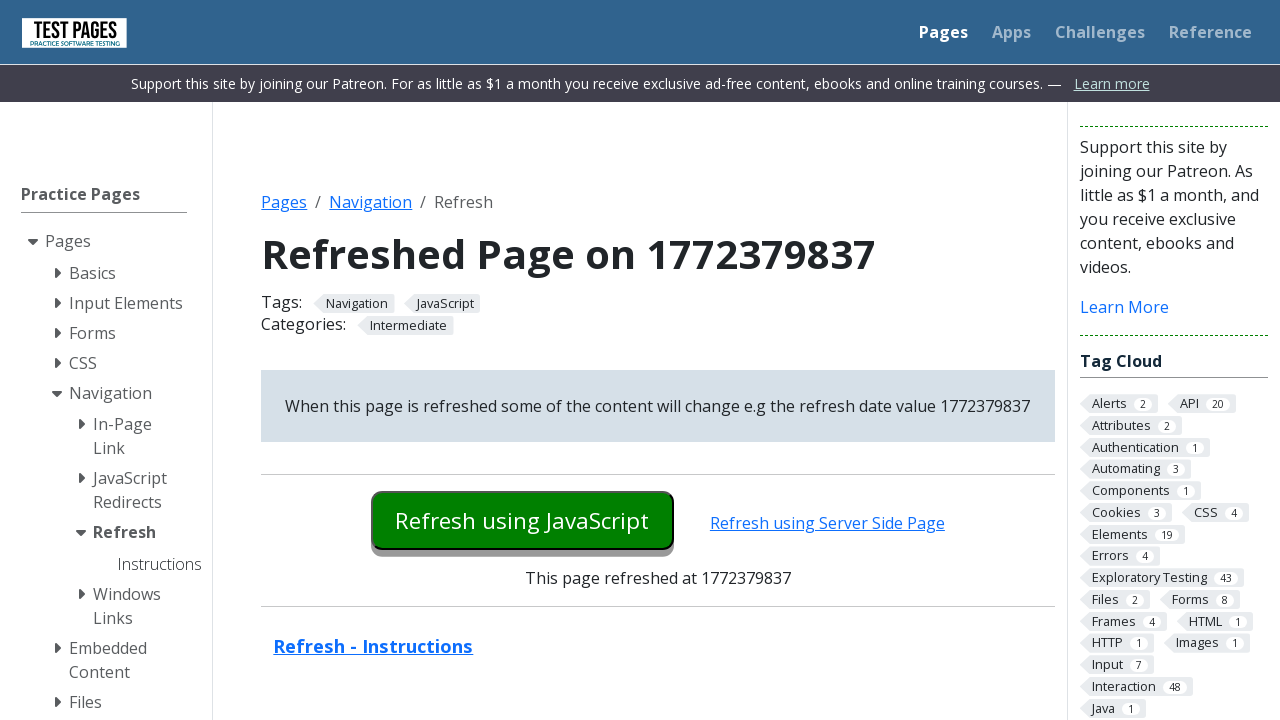

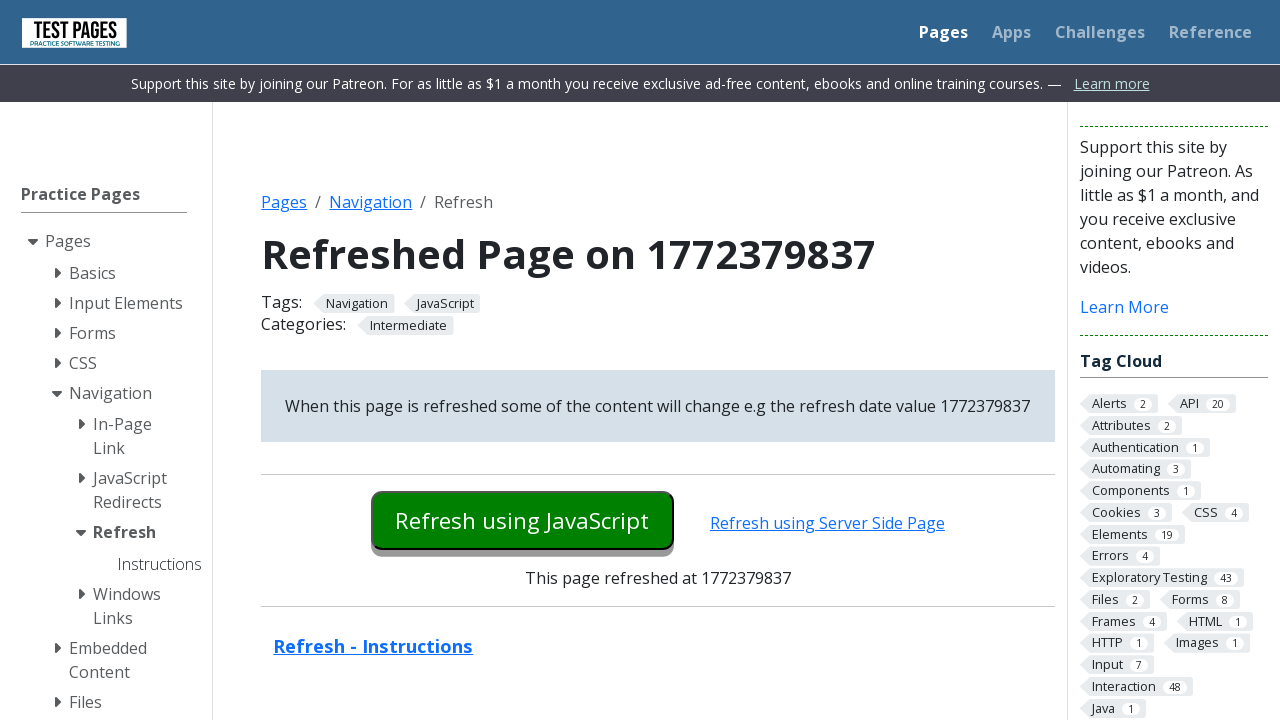